Opens the page in fullscreen and verifies that the mobile toggle menu is not visible on desktop view

Starting URL: https://www.iths.se

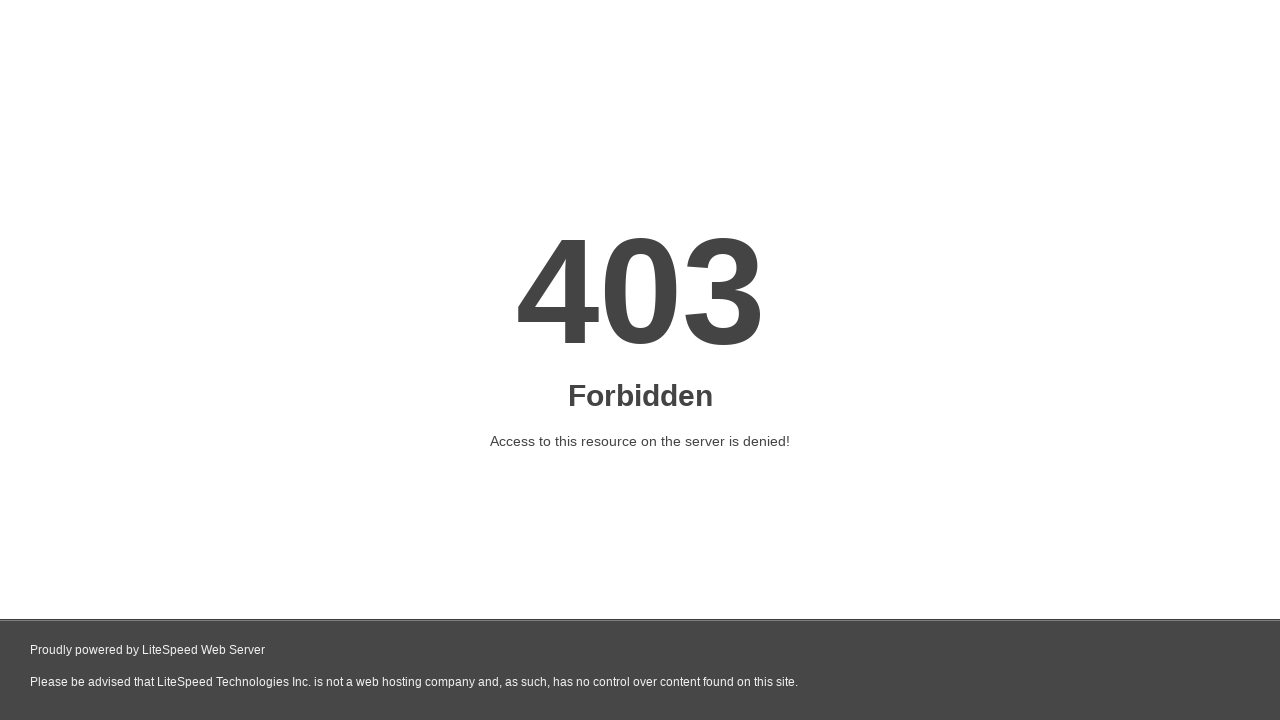

Navigated to https://www.iths.se
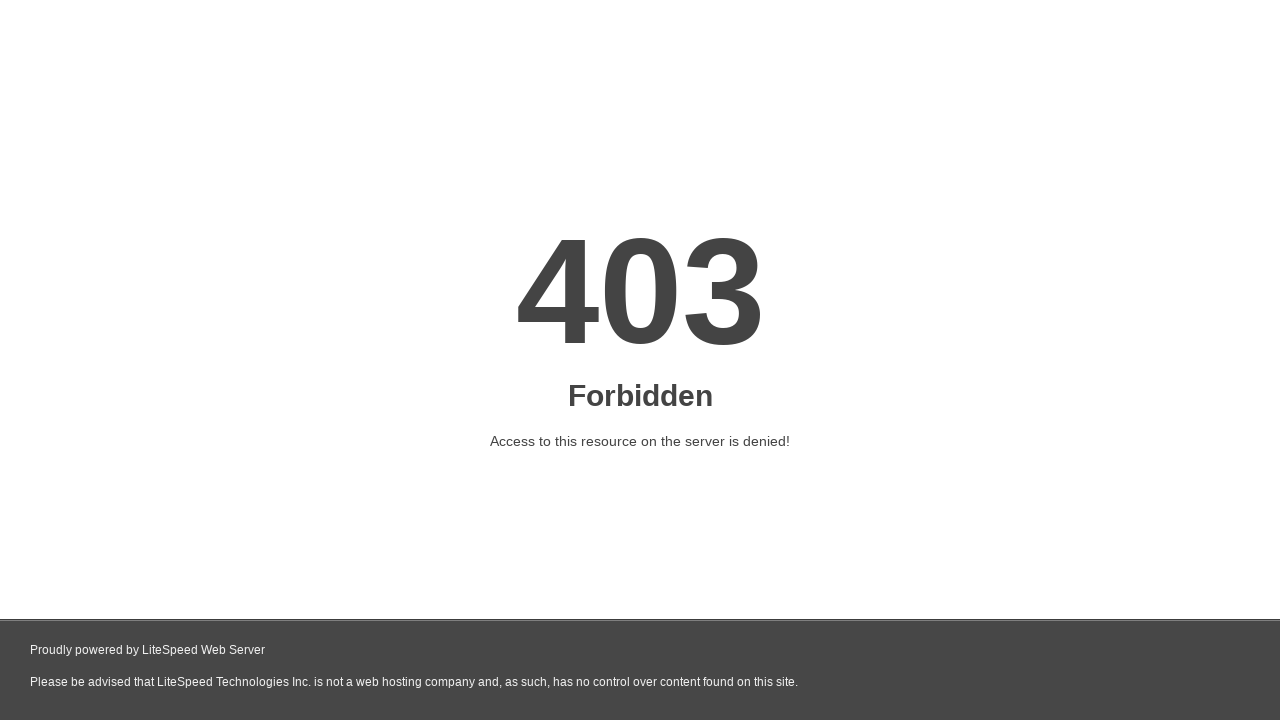

Set viewport to fullscreen/desktop size (1920x1080)
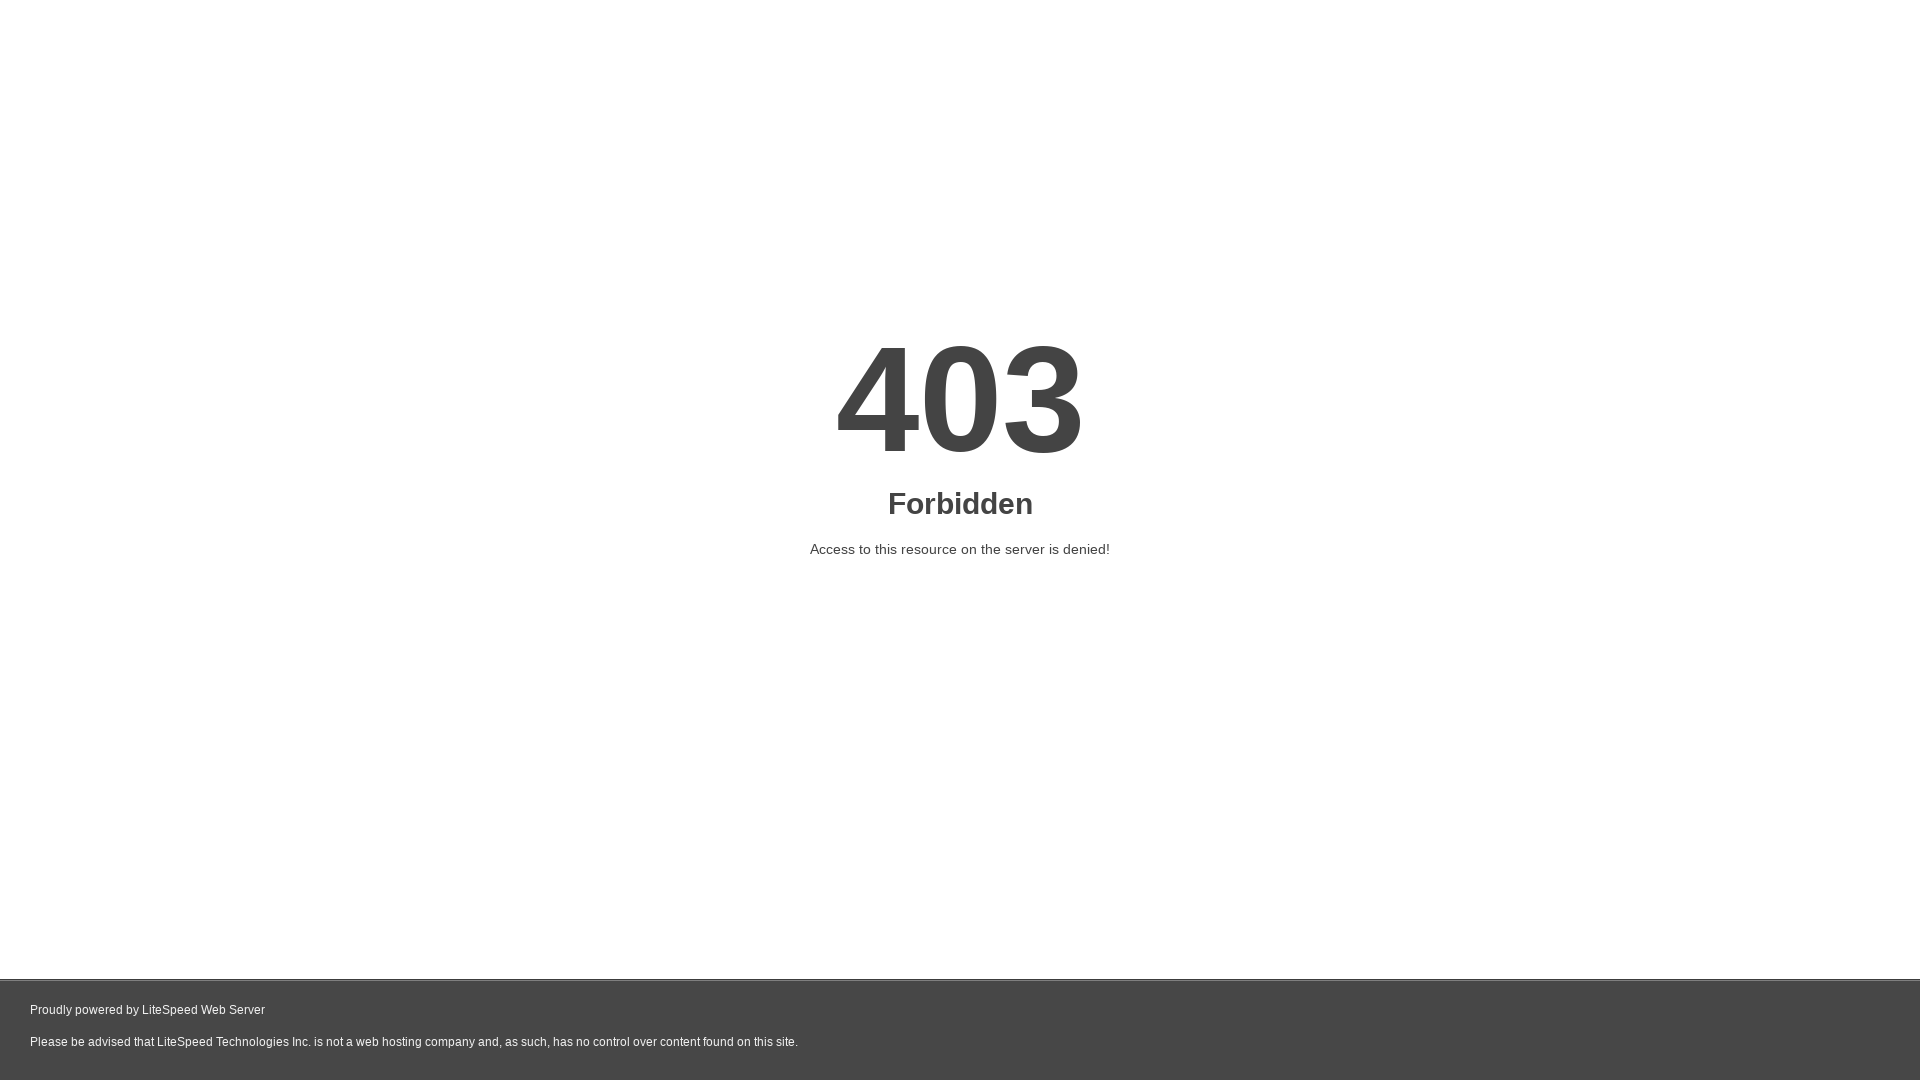

Located mobile toggle menu element
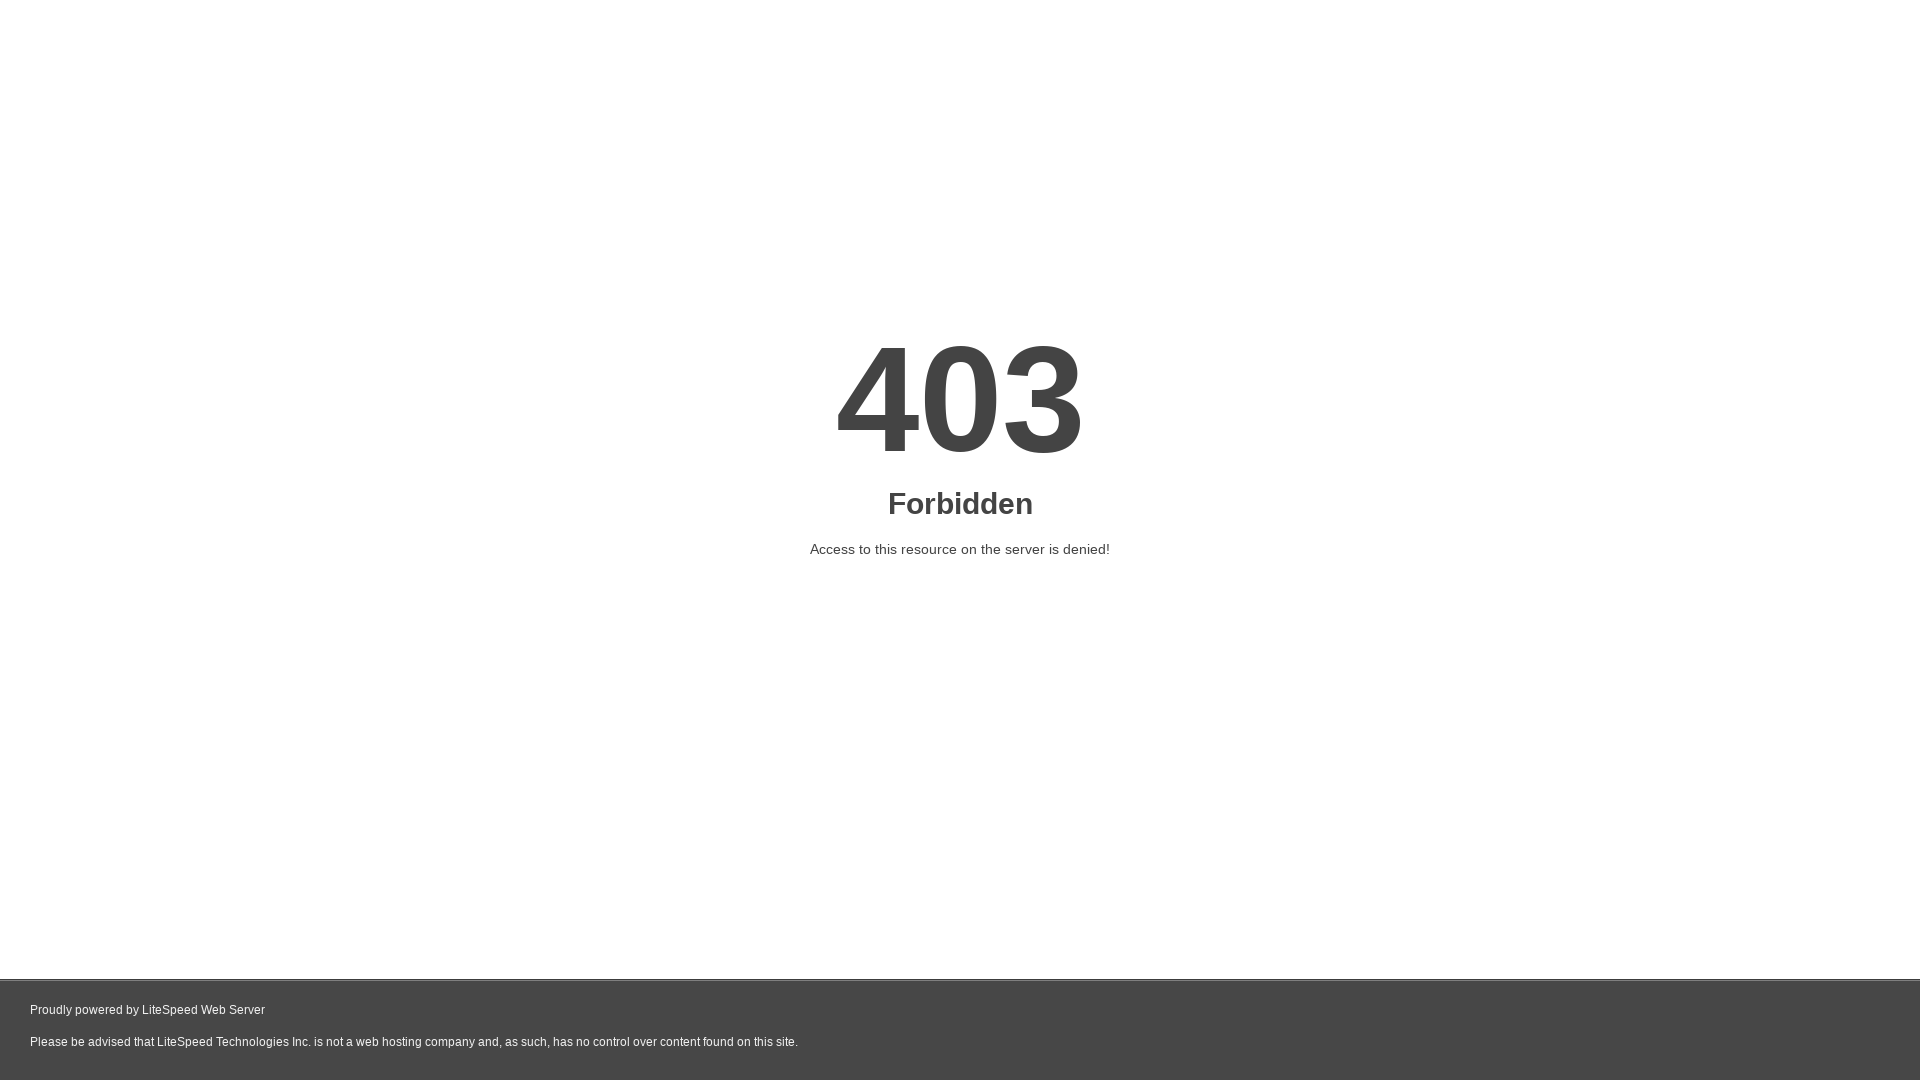

Verified that mobile toggle menu is not visible on desktop view
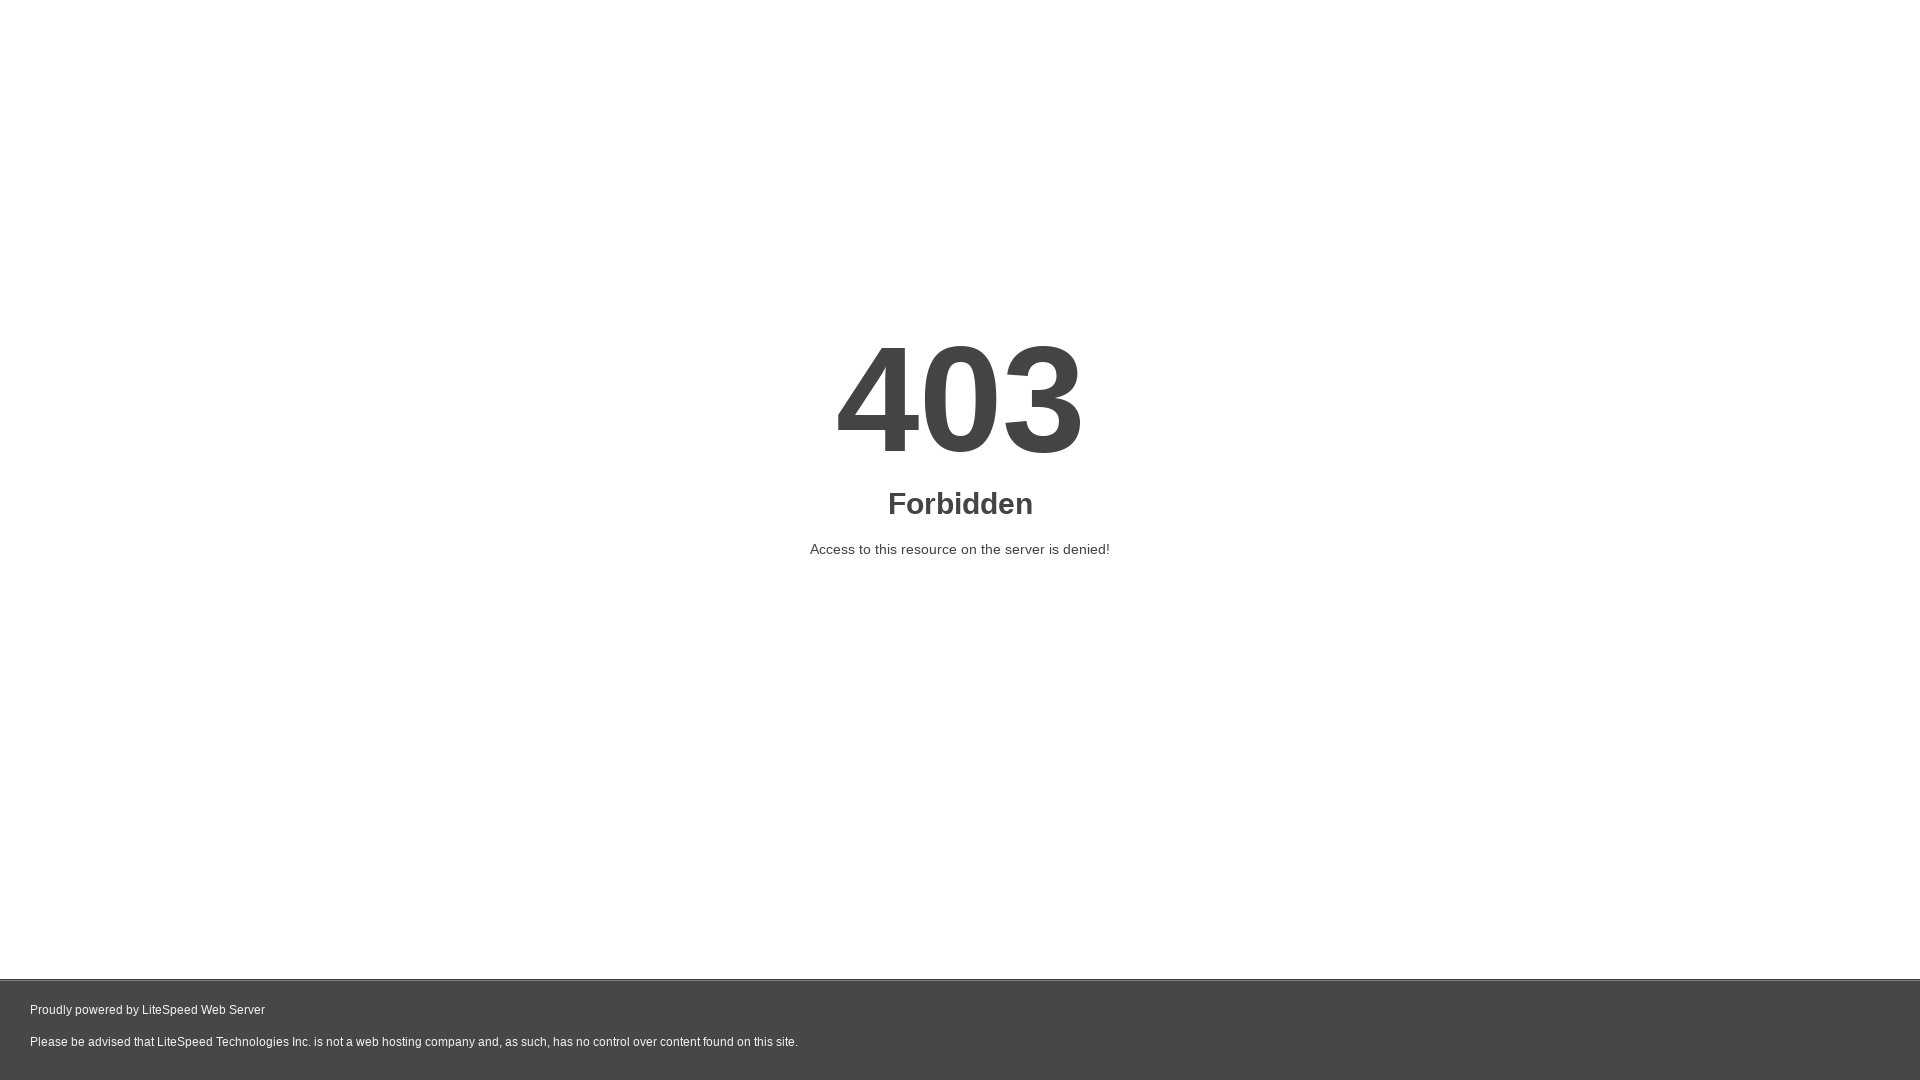

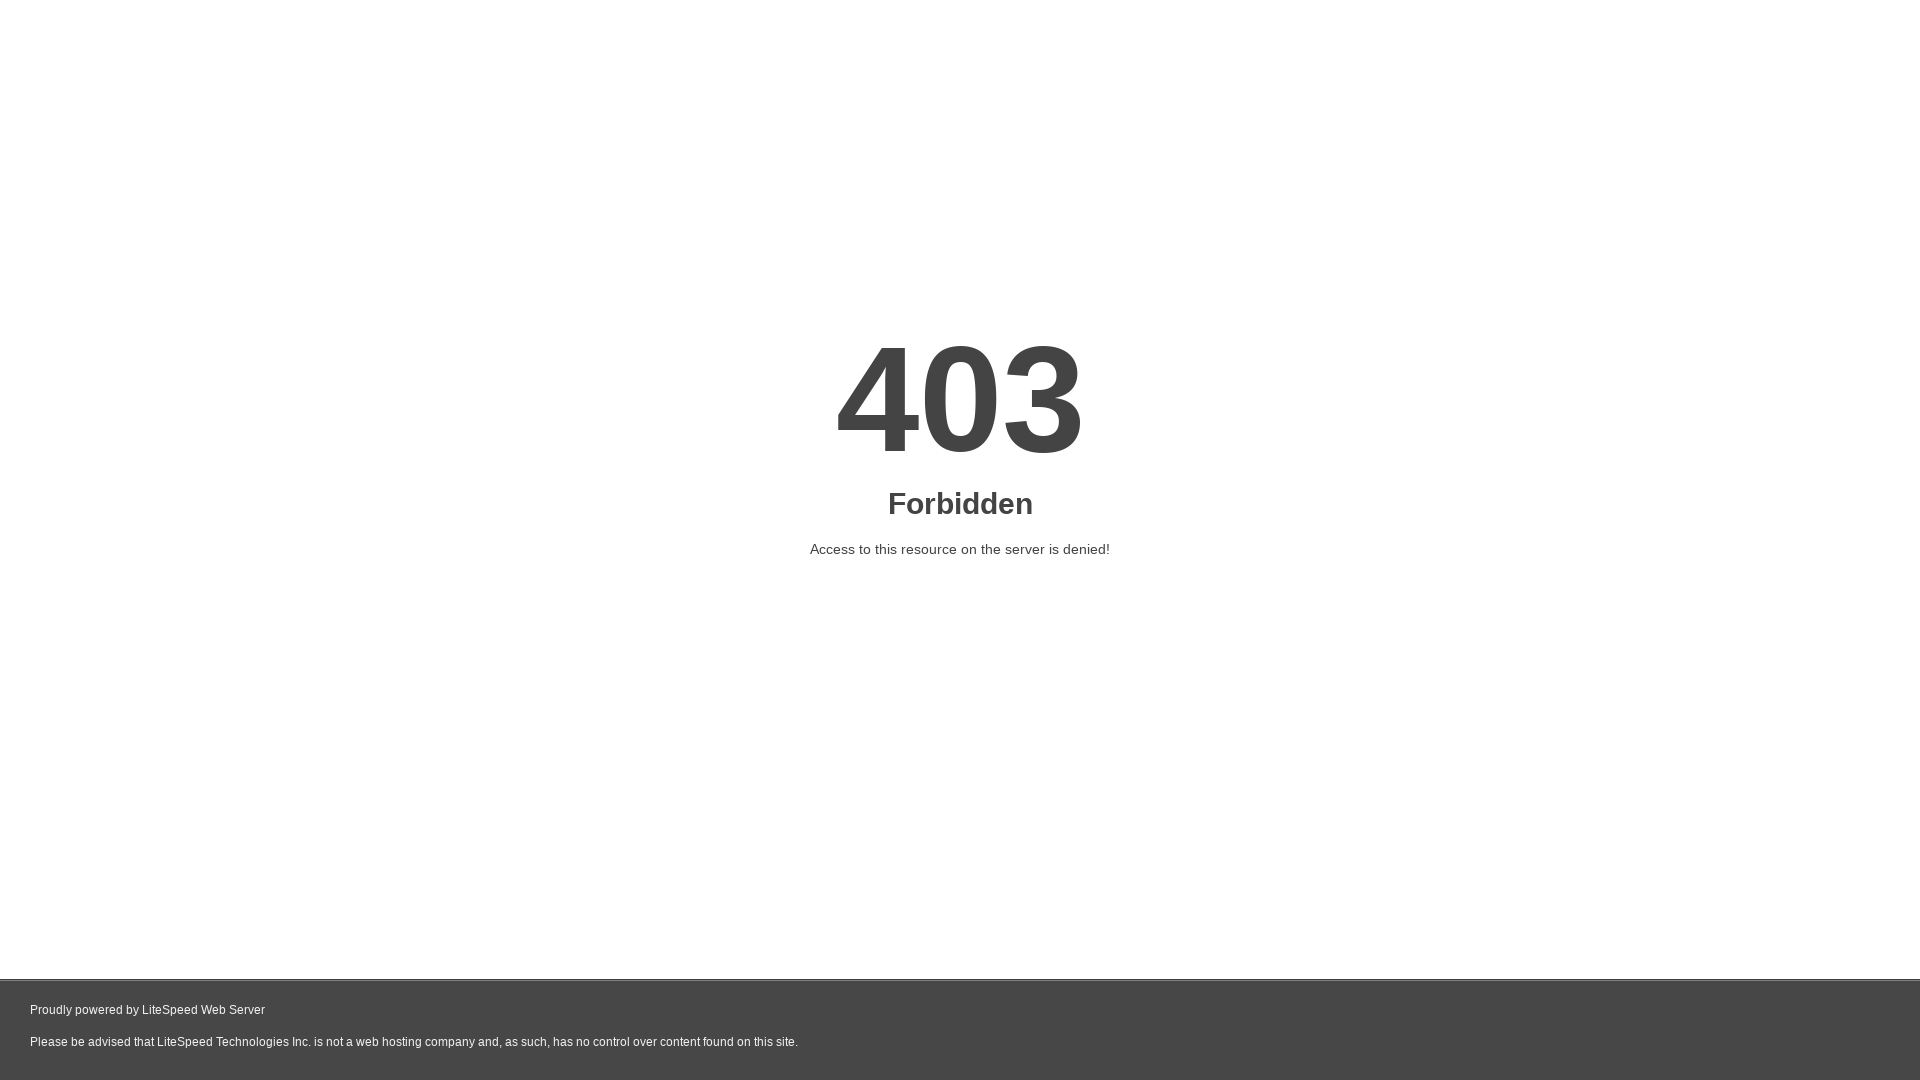